Tests JavaScript alert handling by clicking a button that triggers an alert and accepting it

Starting URL: https://the-internet.herokuapp.com/javascript_alerts

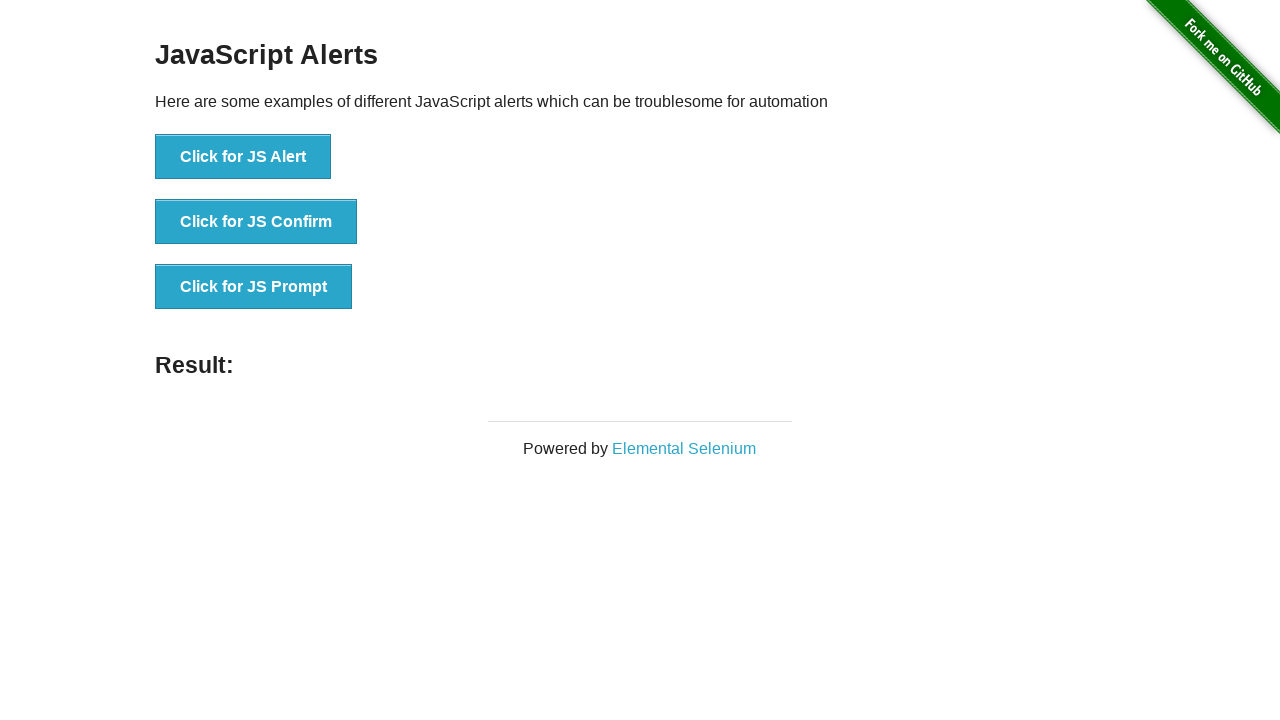

Set up dialog handler to accept JavaScript alerts
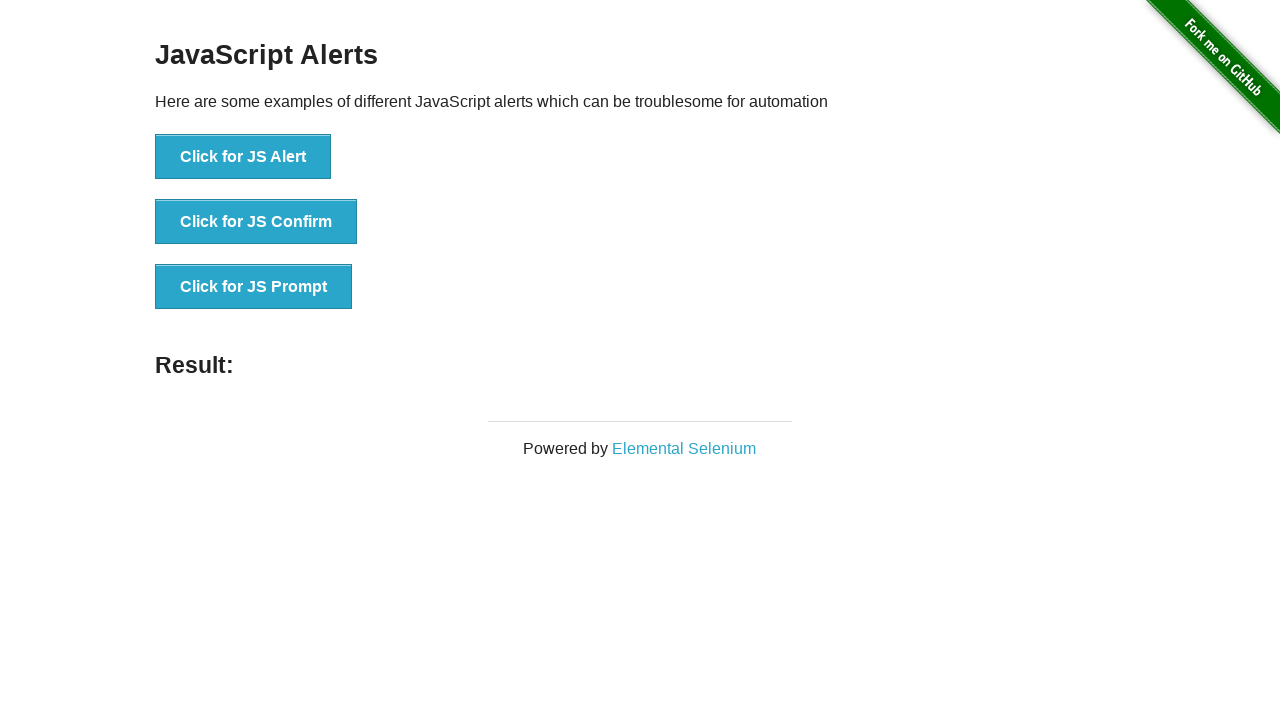

Clicked the 'Click for JS Alert' button to trigger alert at (243, 157) on button:has-text('Click for JS Alert')
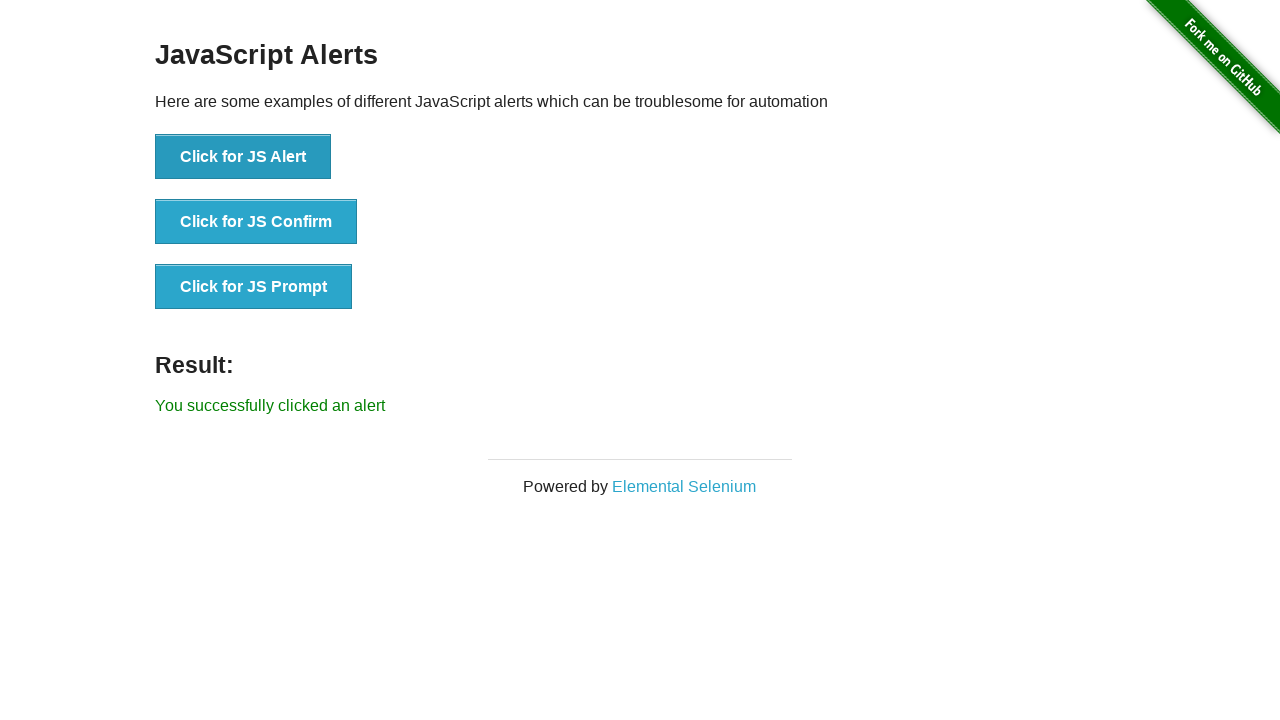

Result message element loaded after alert was accepted
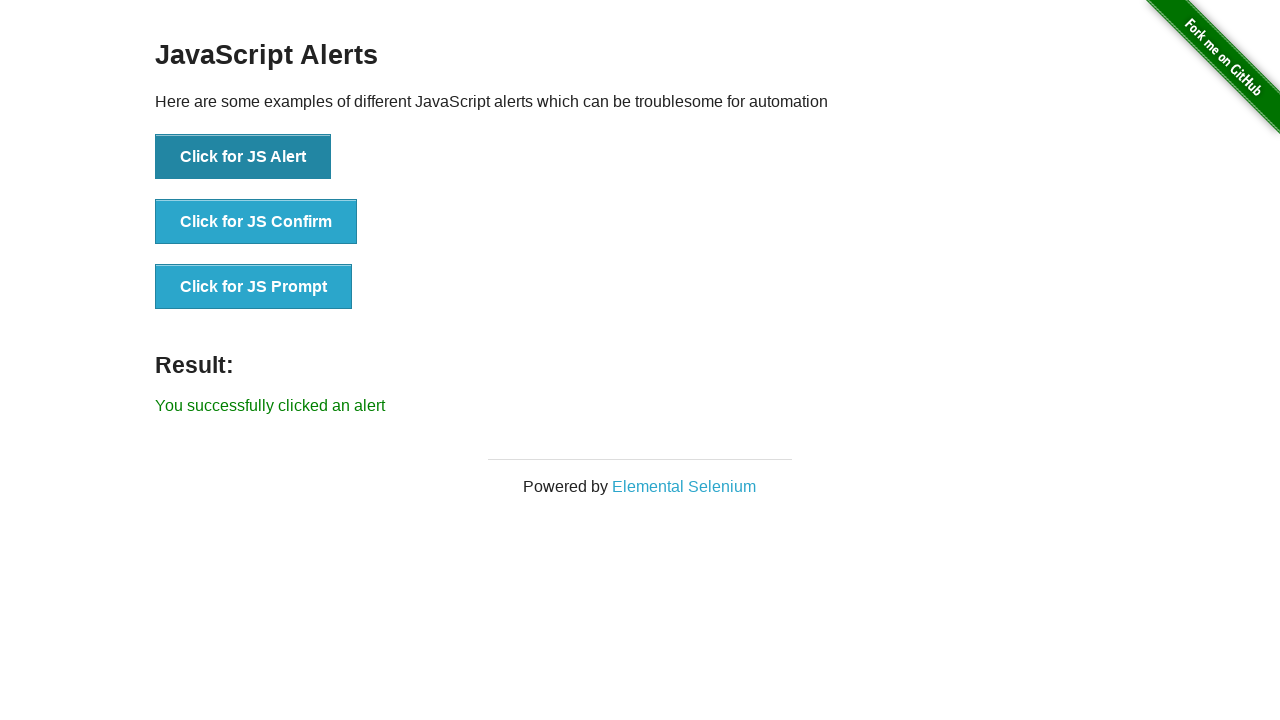

Retrieved result text: 'You successfully clicked an alert'
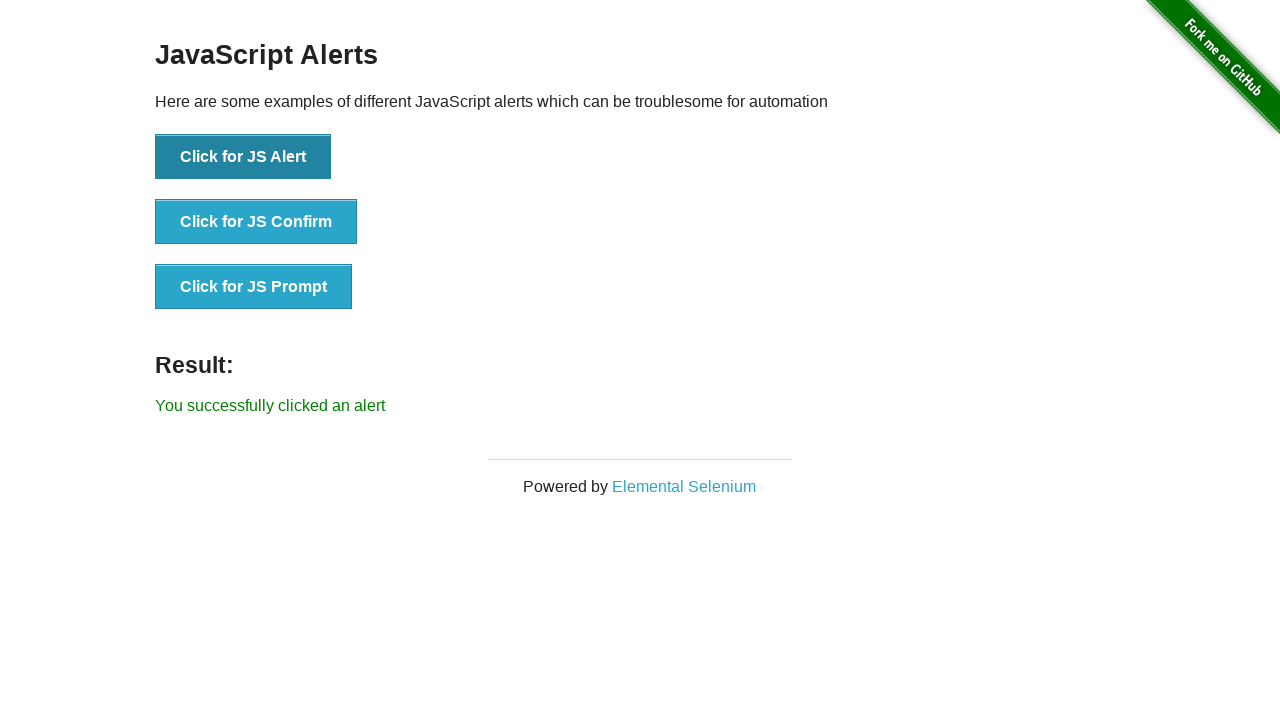

Assertion passed: result text contains success message
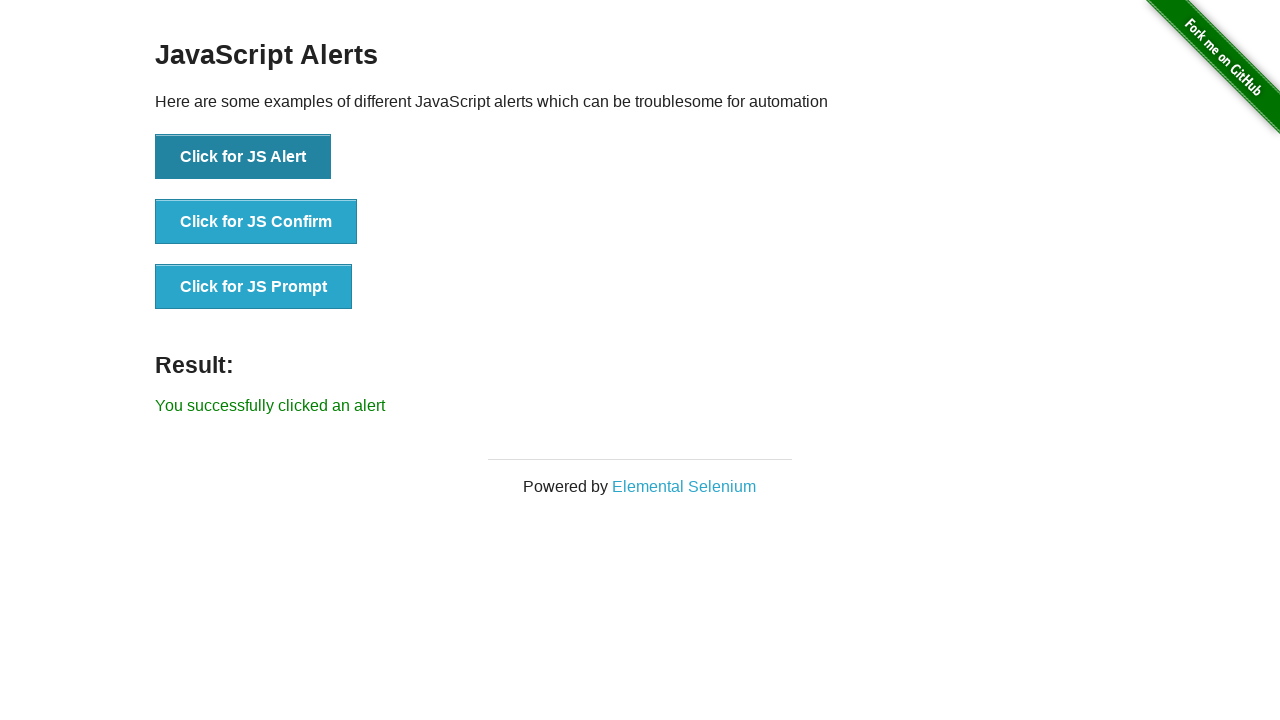

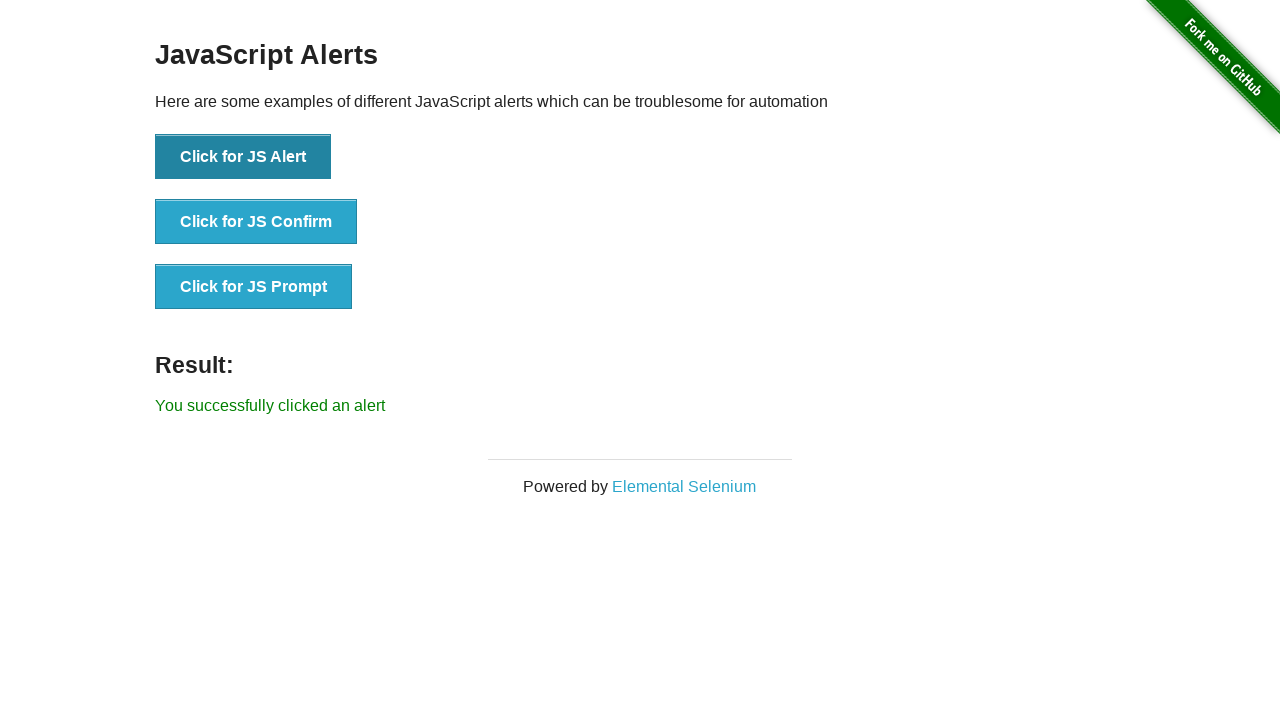